Tests auto-suggest dropdown functionality by typing a partial country name and selecting a matching option from the suggestions list

Starting URL: https://rahulshettyacademy.com/dropdownsPractise/

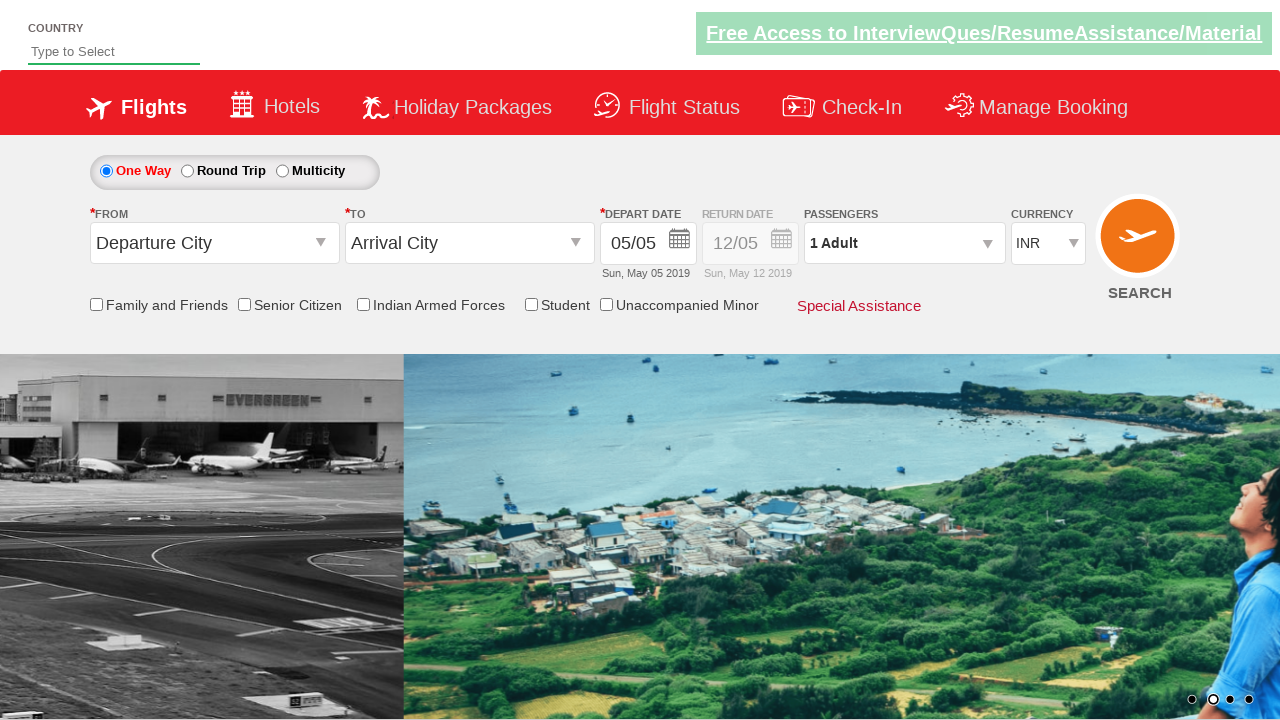

Typed 'ind' into auto-suggest input field on input.inputs.ui-autocomplete-input
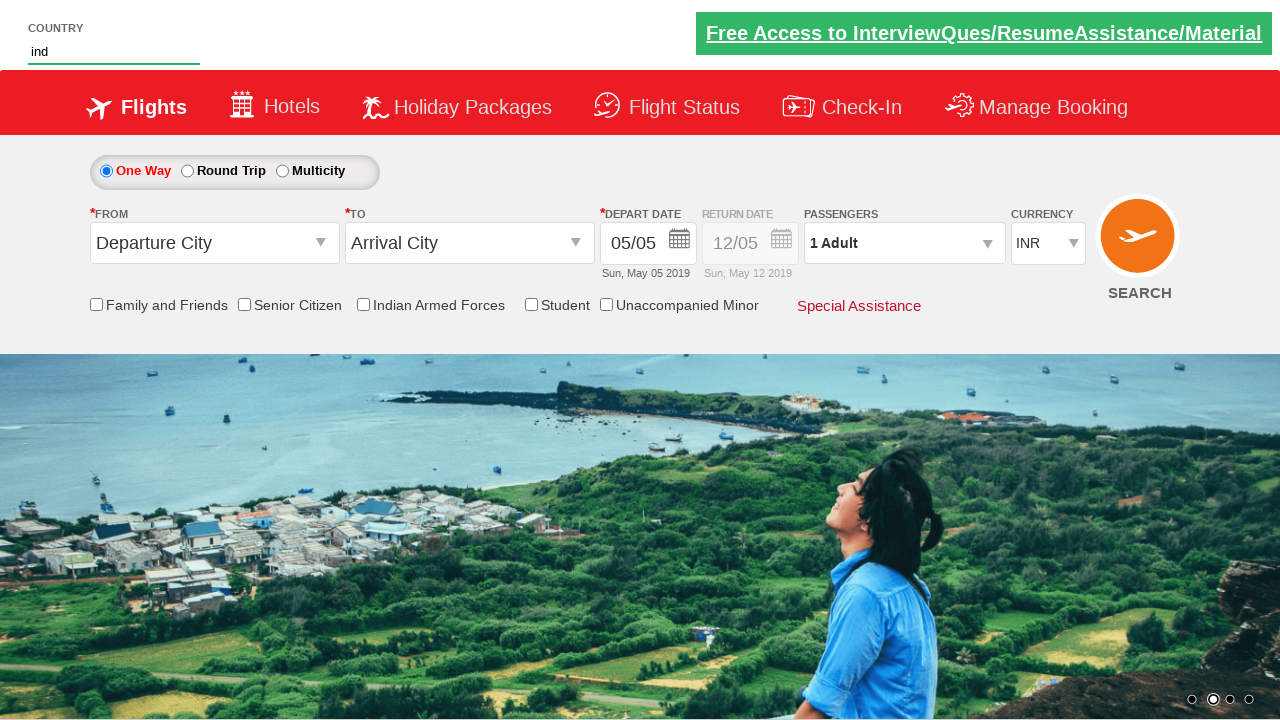

Auto-suggest dropdown suggestions appeared
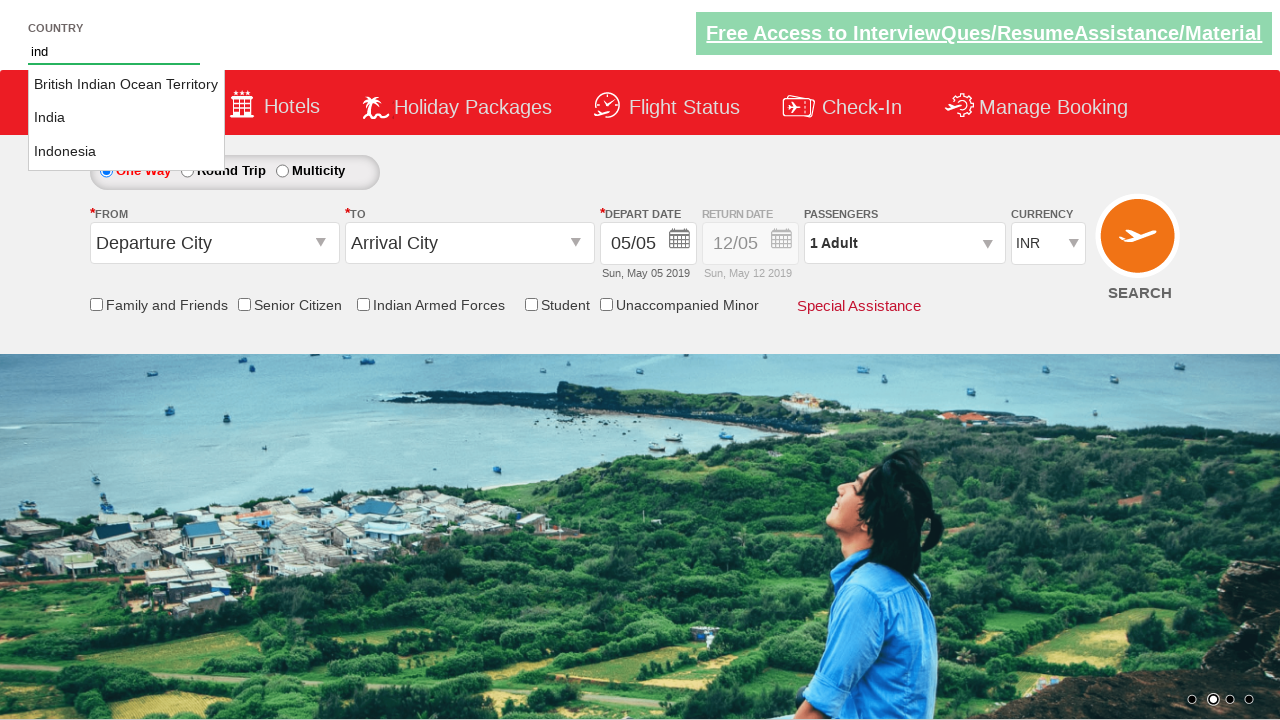

Selected 'India' from auto-suggest dropdown at (126, 118) on li.ui-menu-item a:text-is('India')
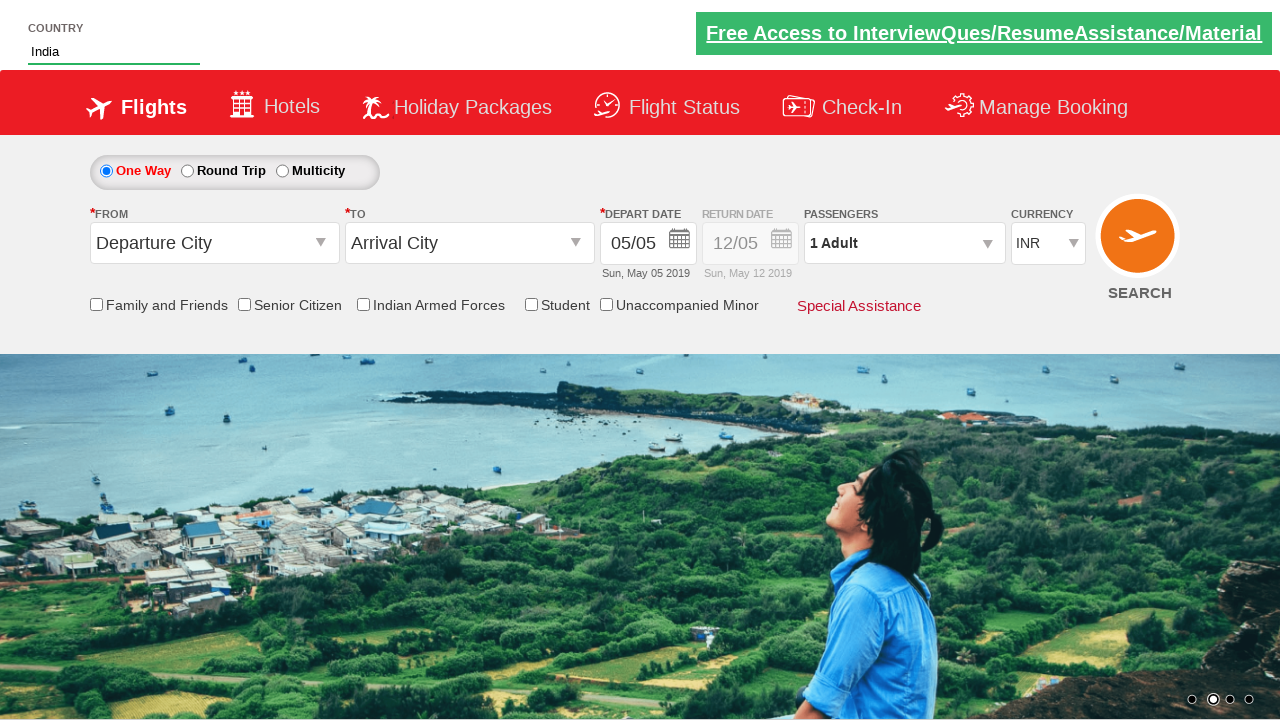

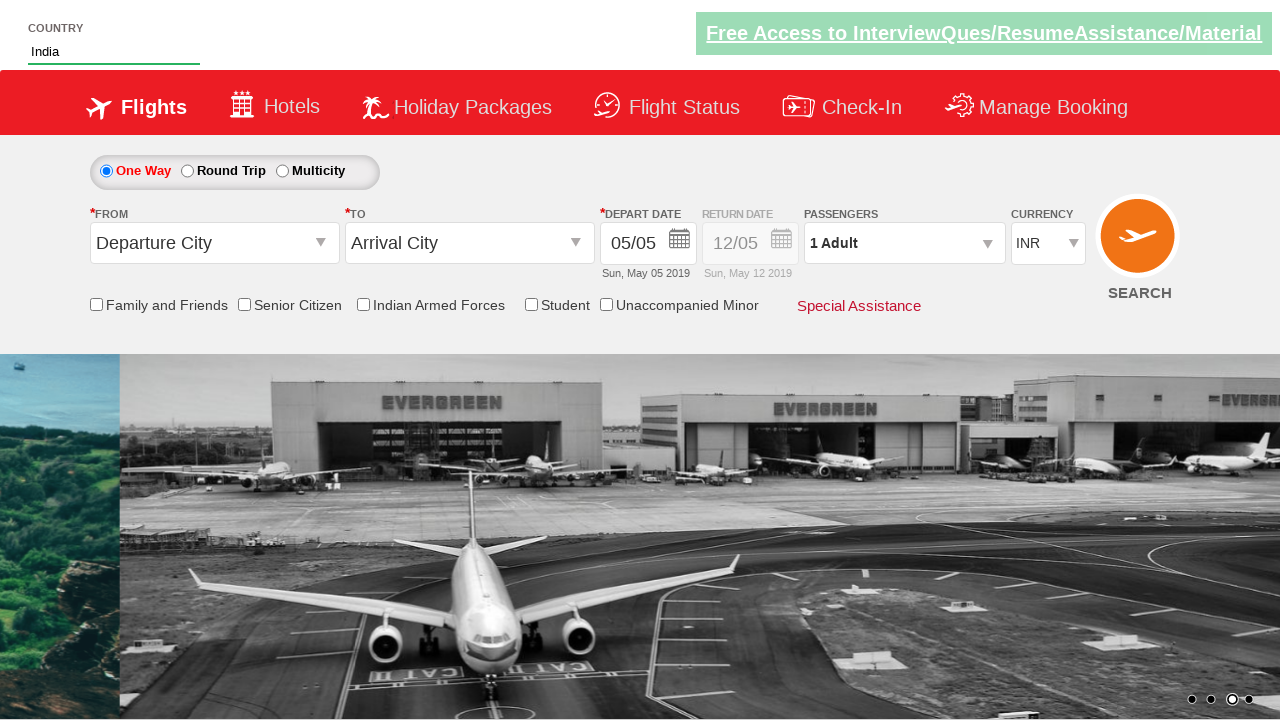